Tests auto-suggestive dropdown functionality by typing partial text and selecting a specific country from the suggestions

Starting URL: https://rahulshettyacademy.com/dropdownsPractise/

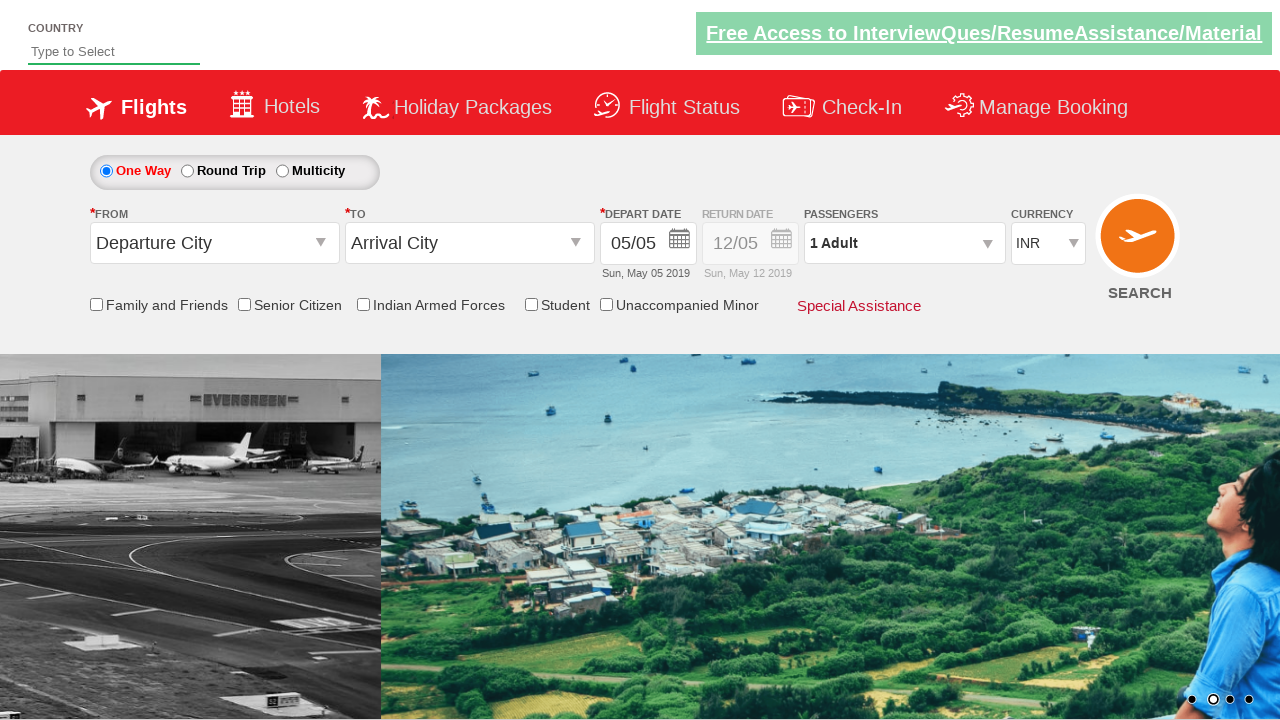

Typed 'Ar' in the auto-suggest field on #autosuggest
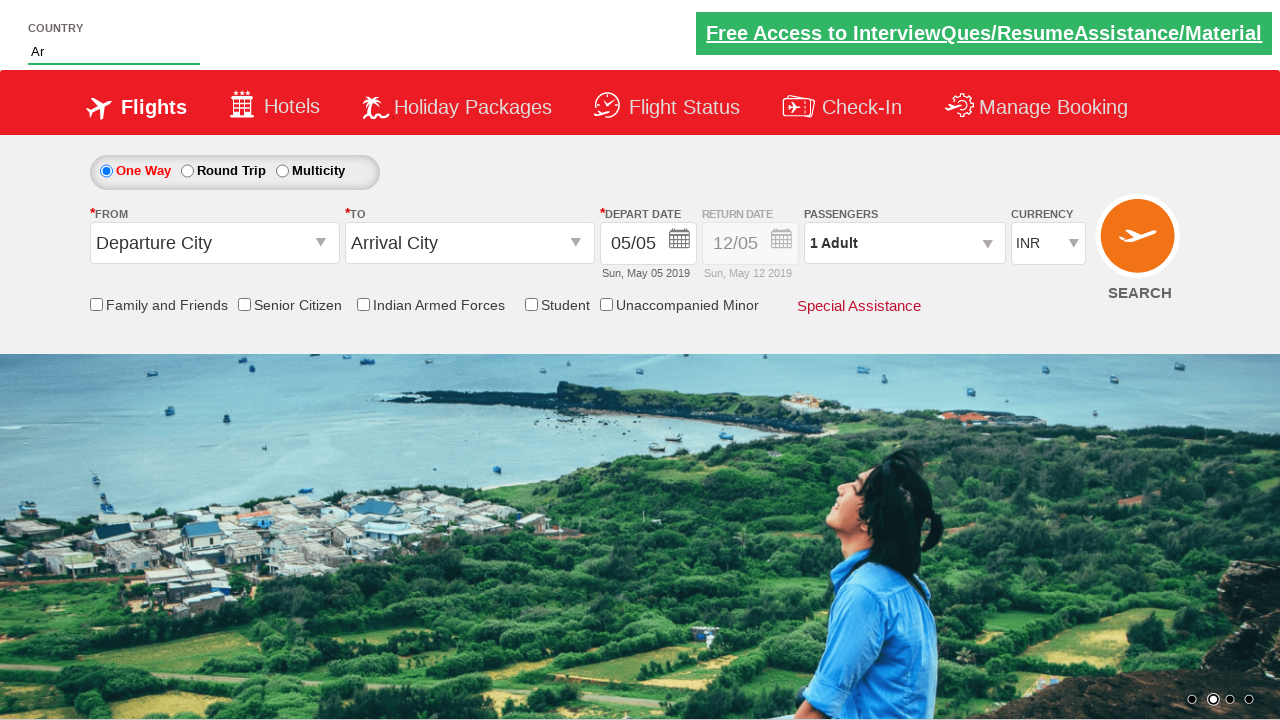

Auto-suggestive dropdown appeared with country suggestions
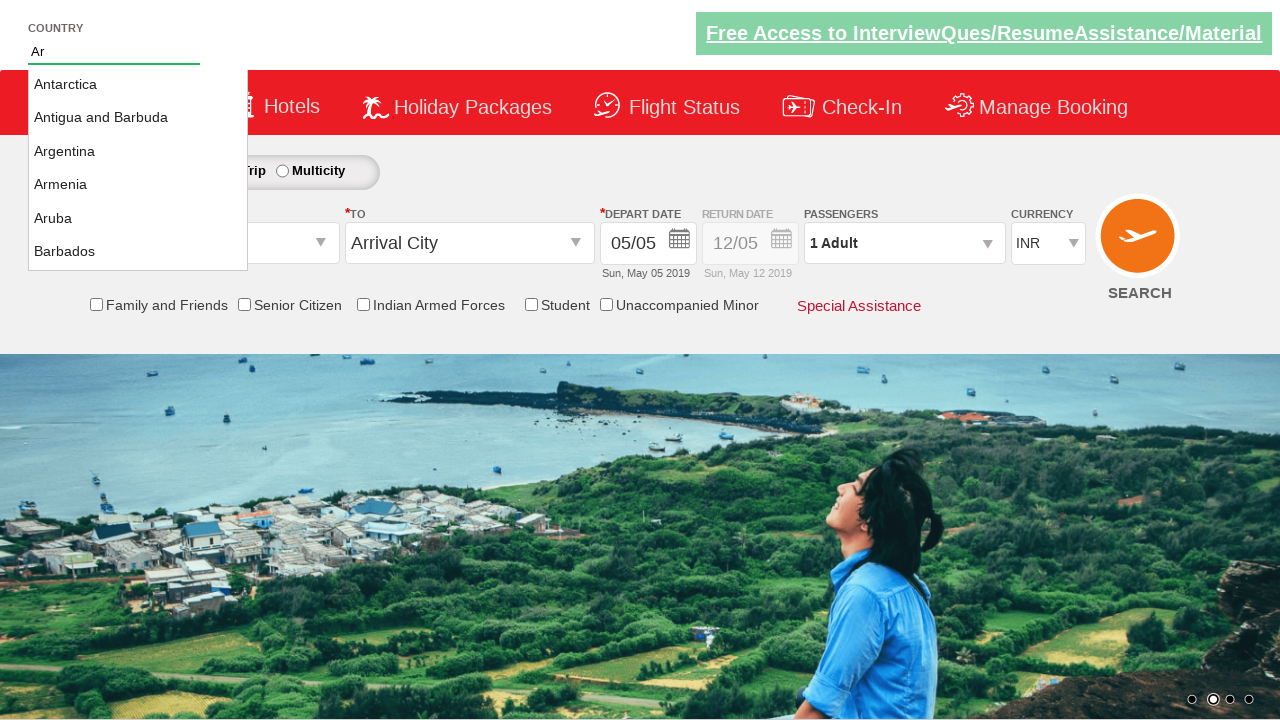

Retrieved all dropdown option elements
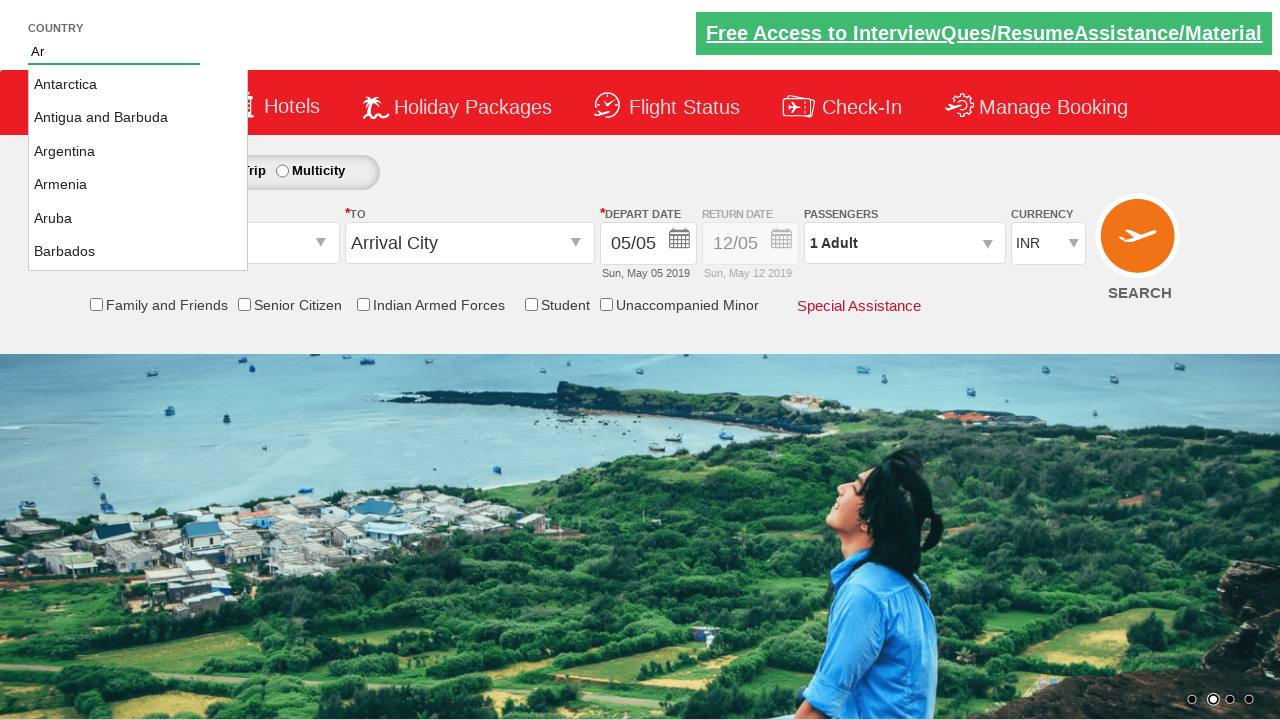

Selected 'Argentina' from the dropdown options at (138, 152) on ul#ui-id-1 li a >> nth=2
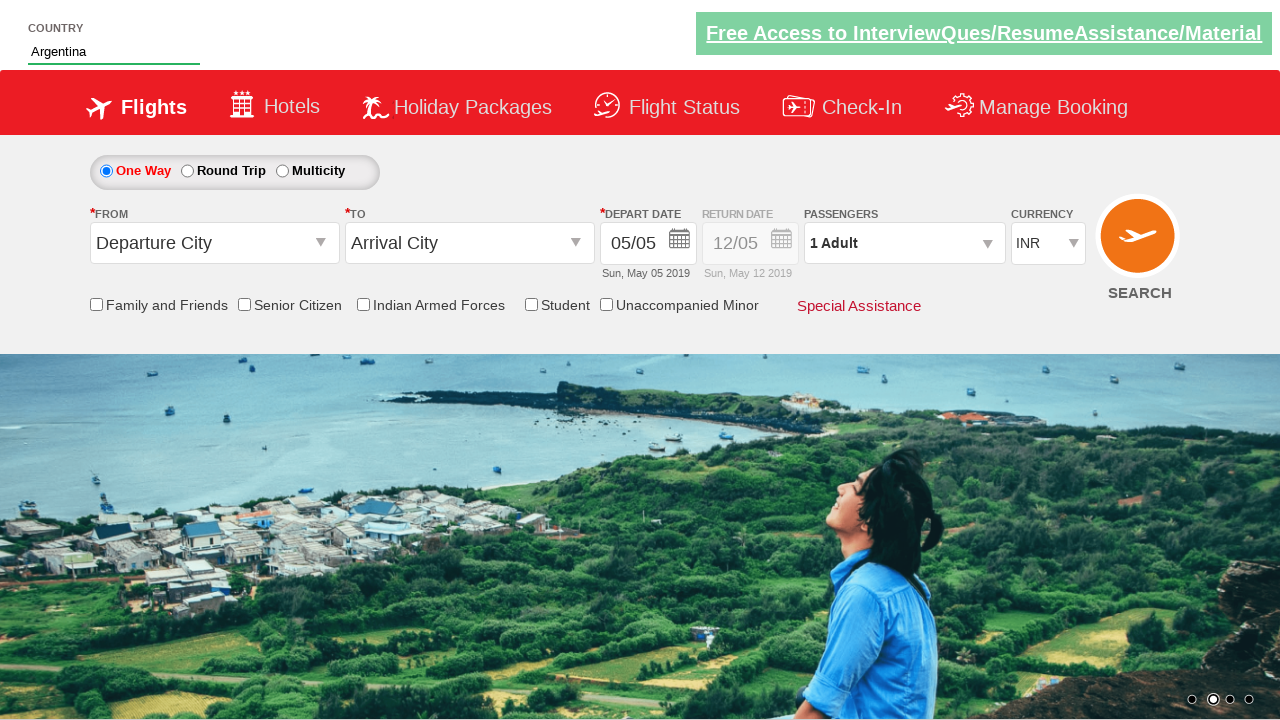

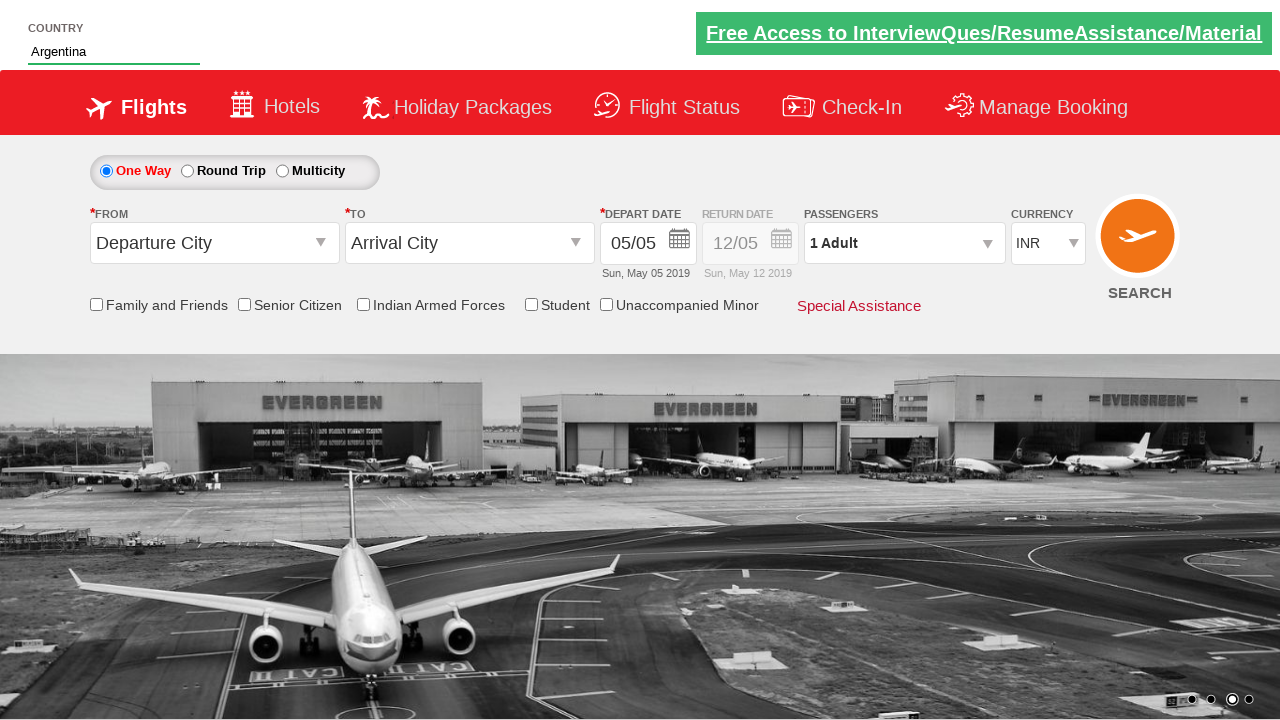